Navigates to Selenium documentation website and scrolls to the WebDriver documentation link

Starting URL: https://www.selenium.dev/

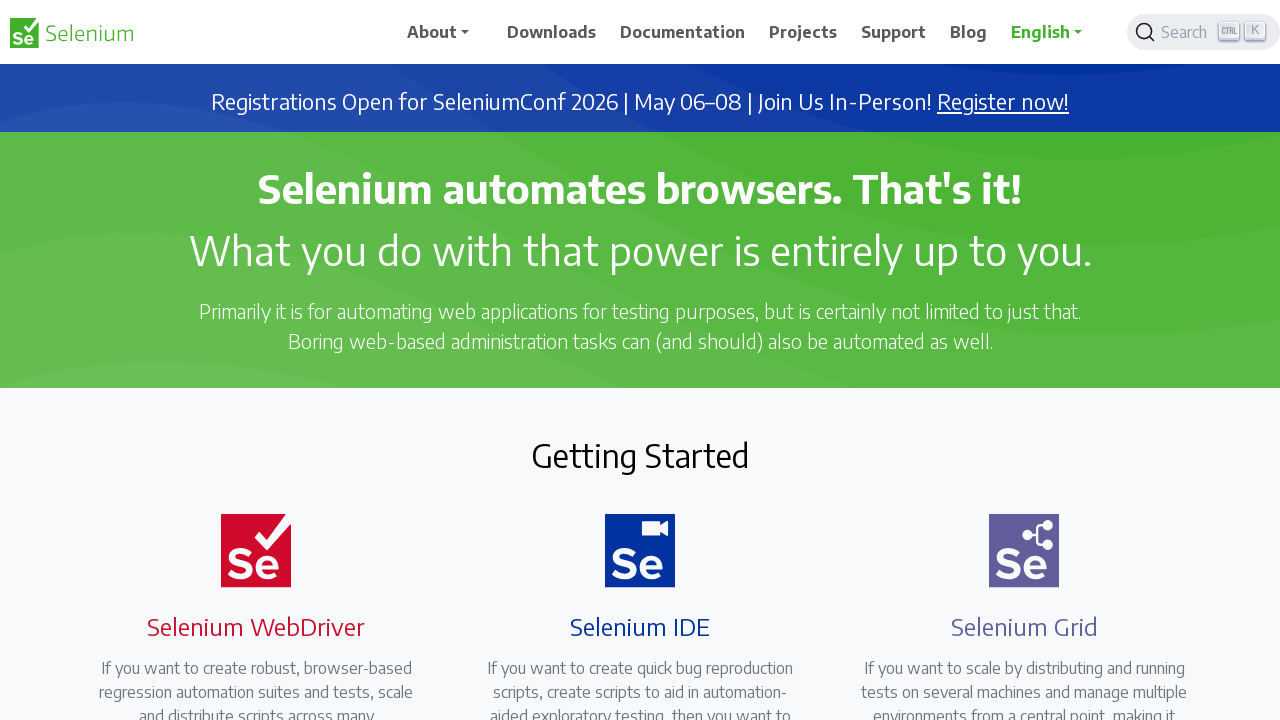

Located WebDriver documentation link element
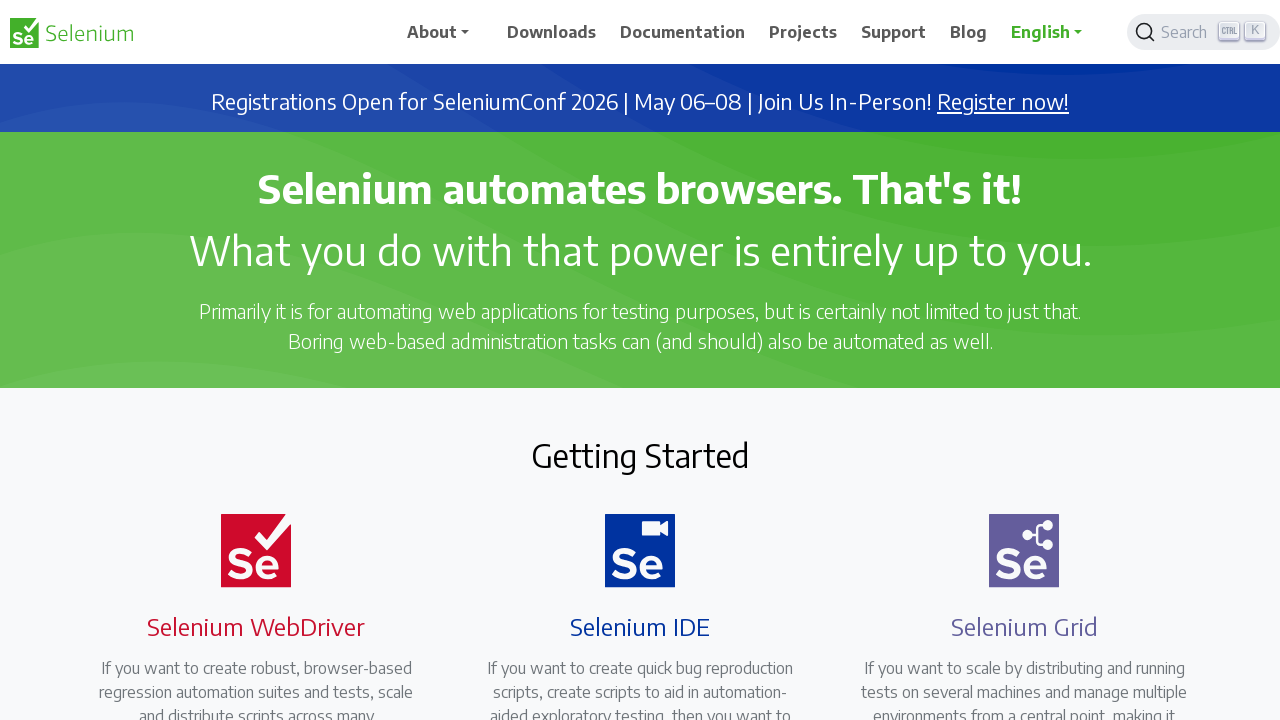

Scrolled WebDriver documentation link into visible area
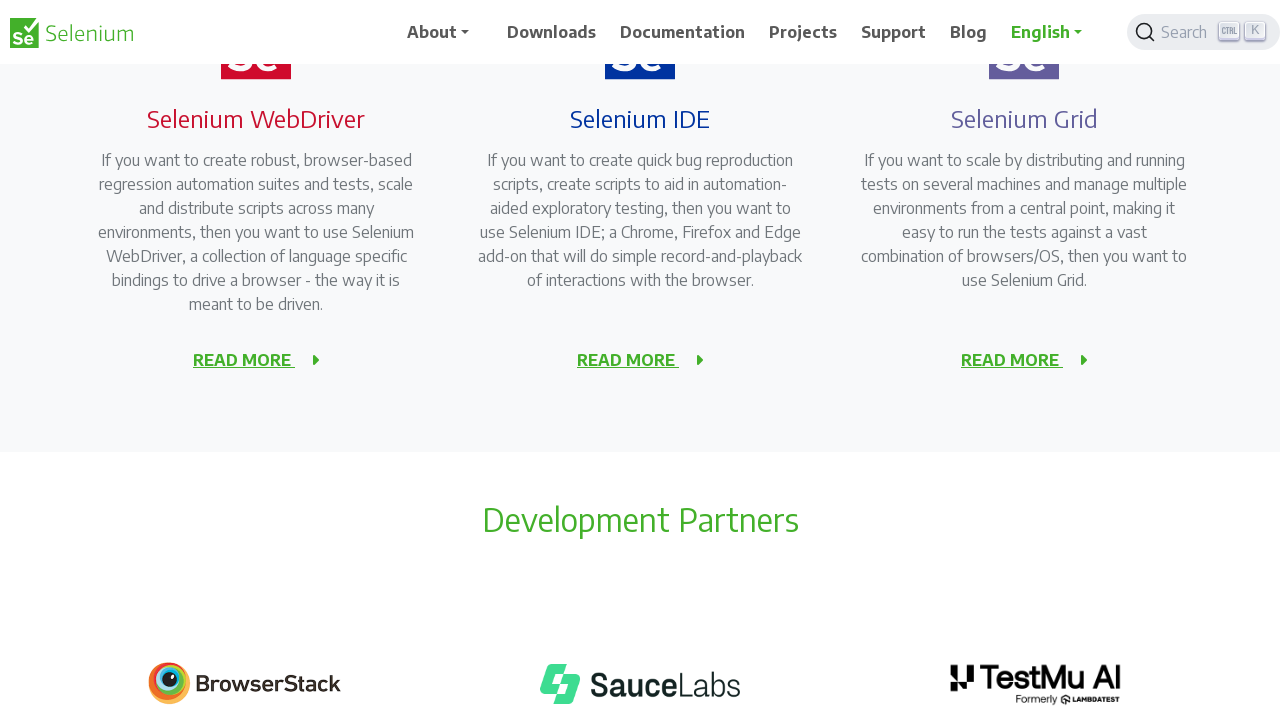

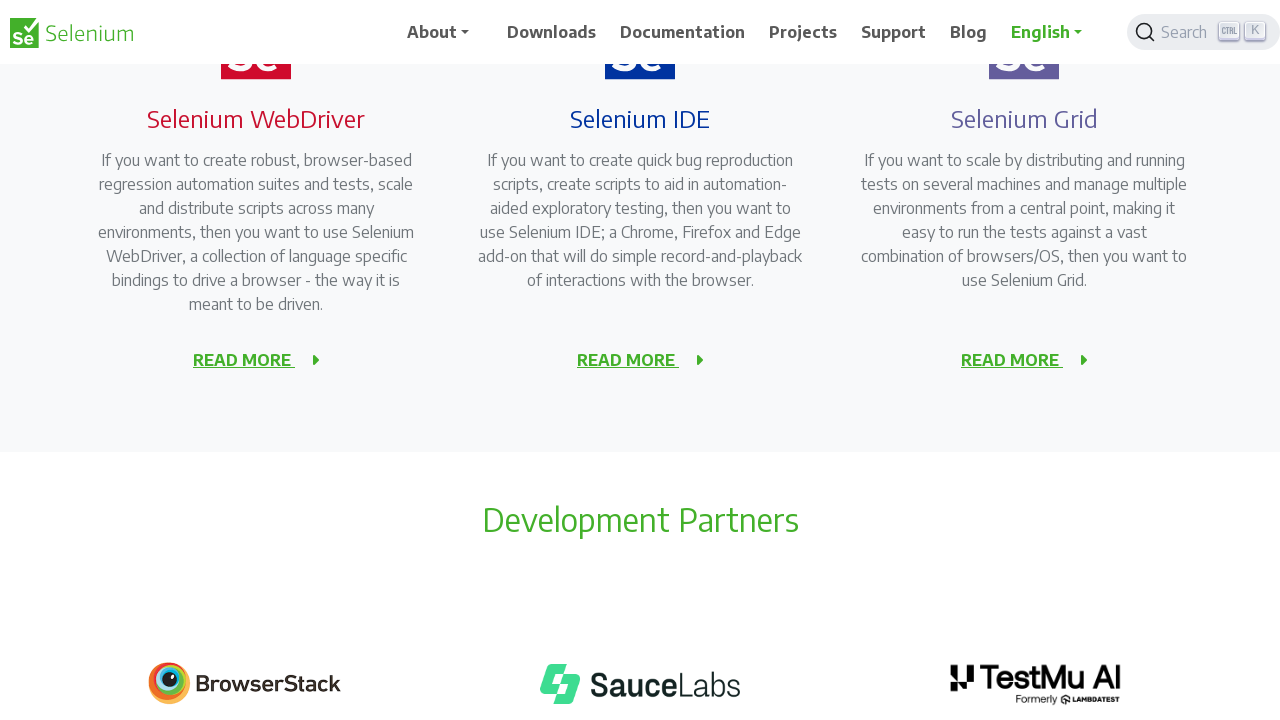